Tests handling of a confirmation dialog by triggering it and accepting it

Starting URL: https://demoqa.com/alerts

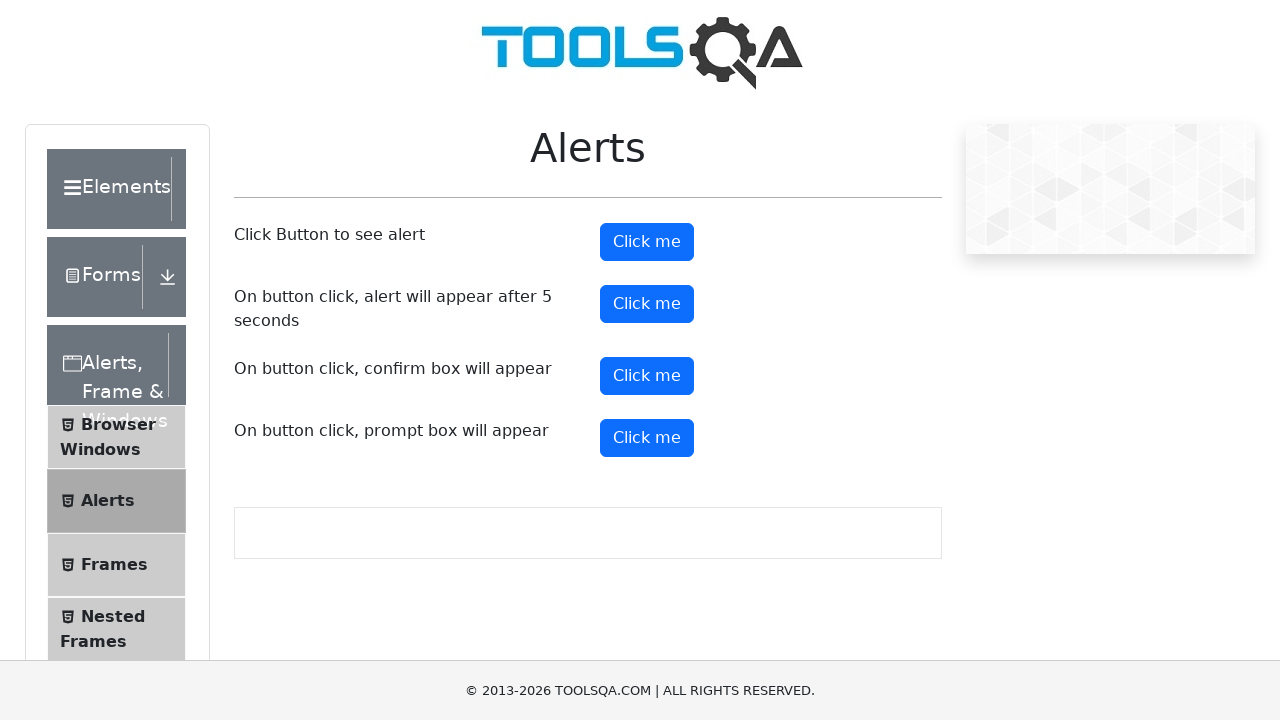

Clicked confirm button to trigger confirmation dialog at (647, 376) on #confirmButton
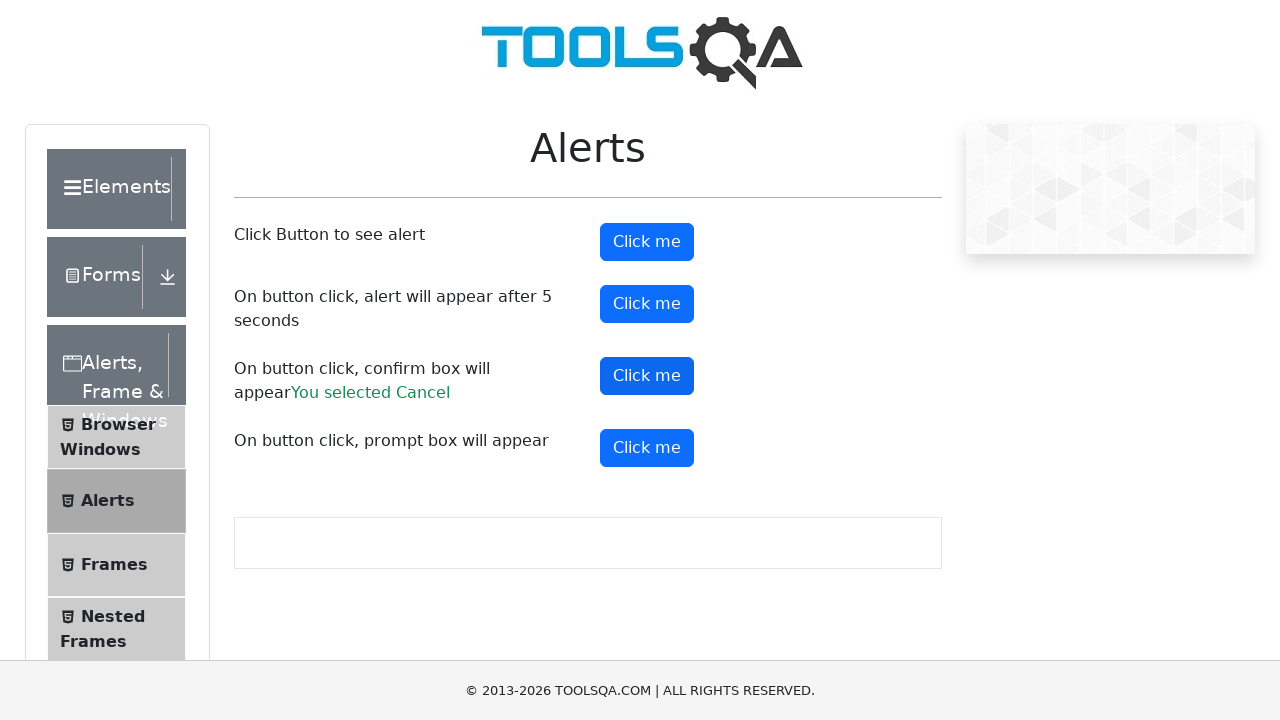

Set up dialog handler to accept confirmation dialog
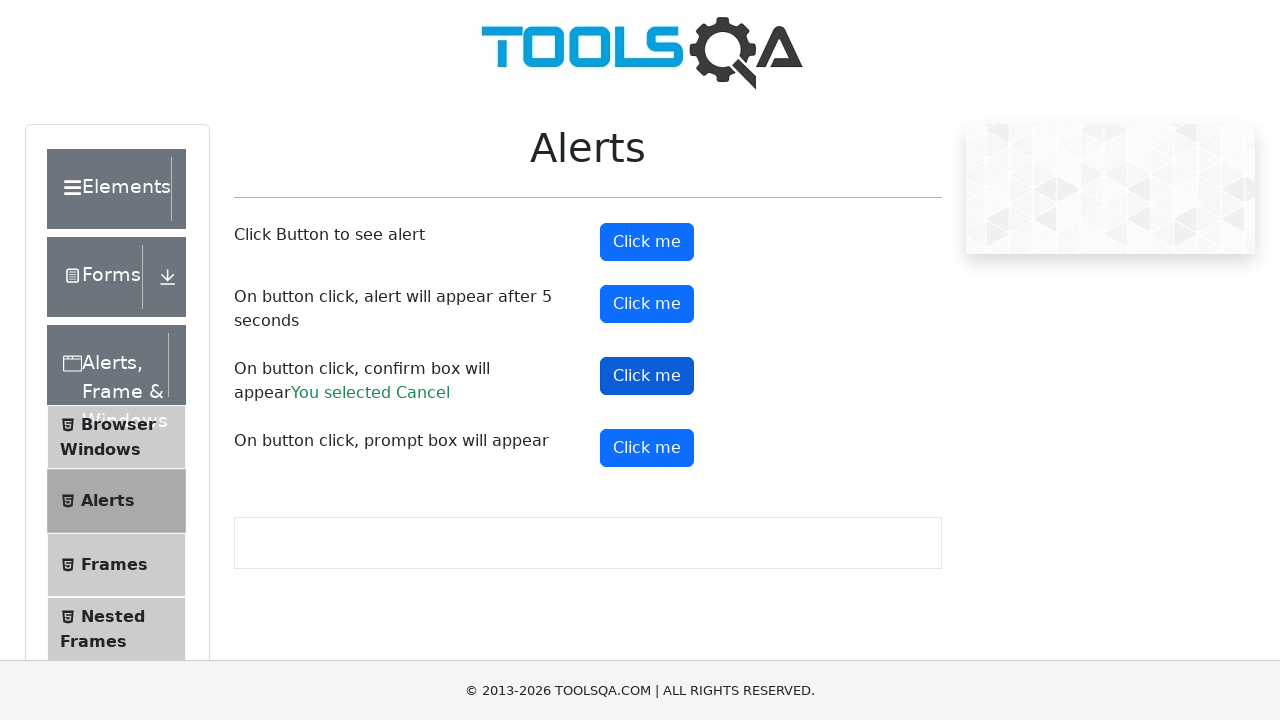

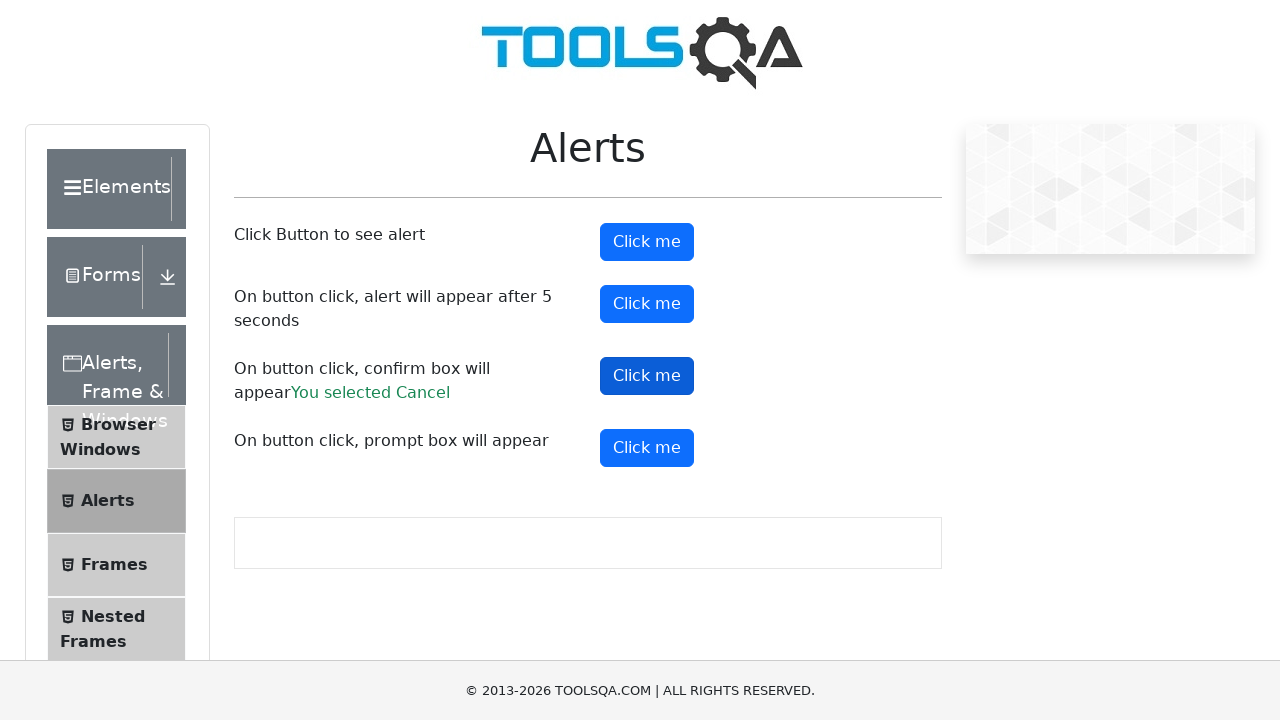